Tests checkbox functionality by navigating to the checkboxes page, clicking on two checkboxes, and verifying their selection states change appropriately.

Starting URL: https://practice.cydeo.com/

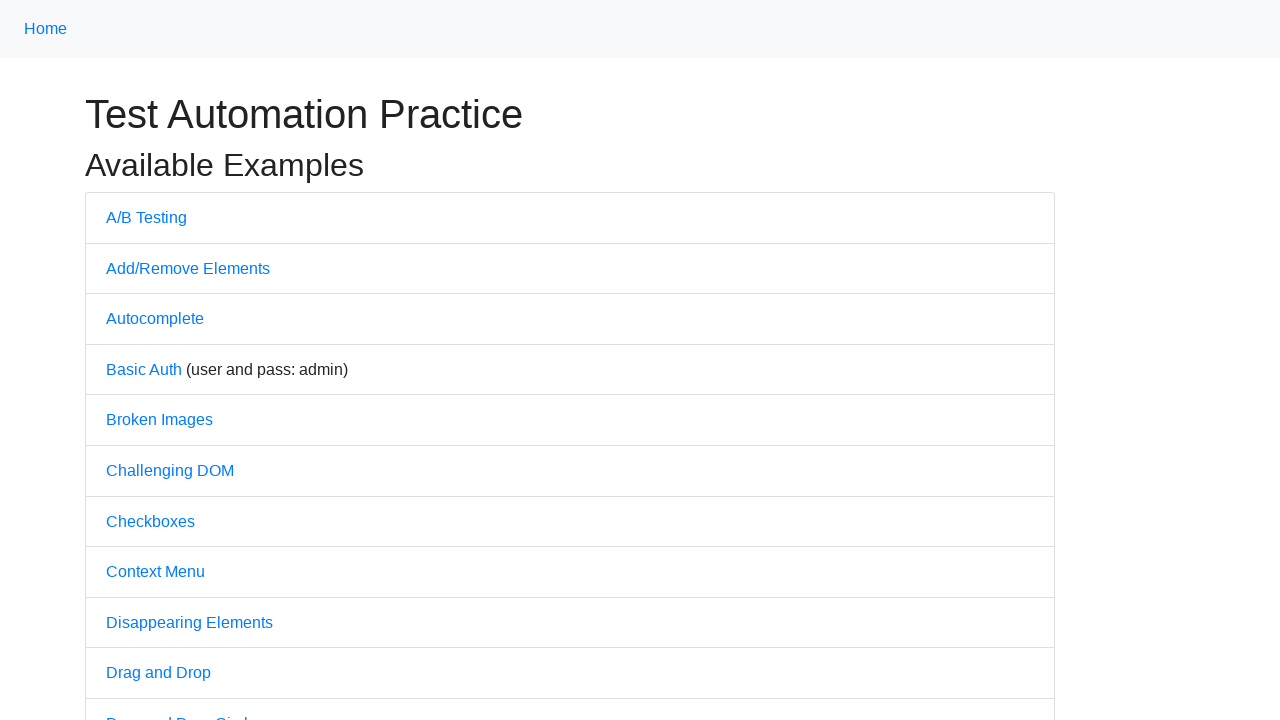

Clicked on Checkboxes link to navigate to checkbox practice page at (150, 521) on text=Checkboxes
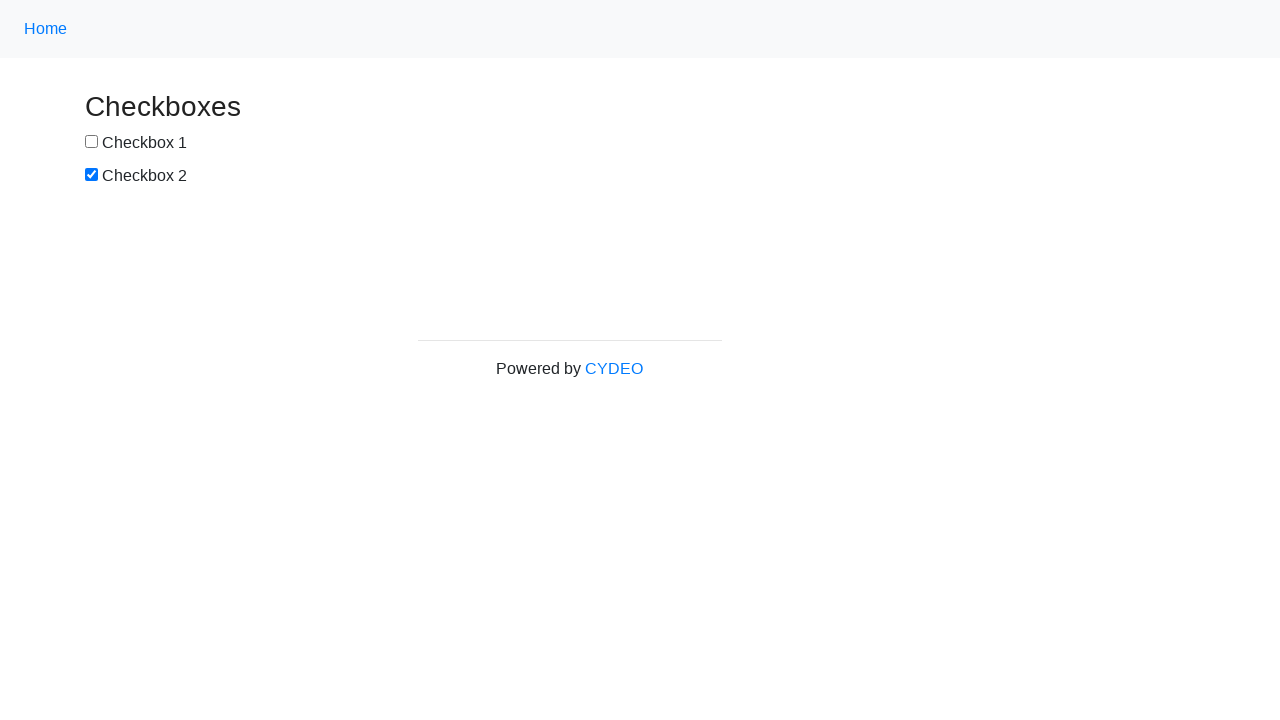

Verified page title is 'Checkboxes'
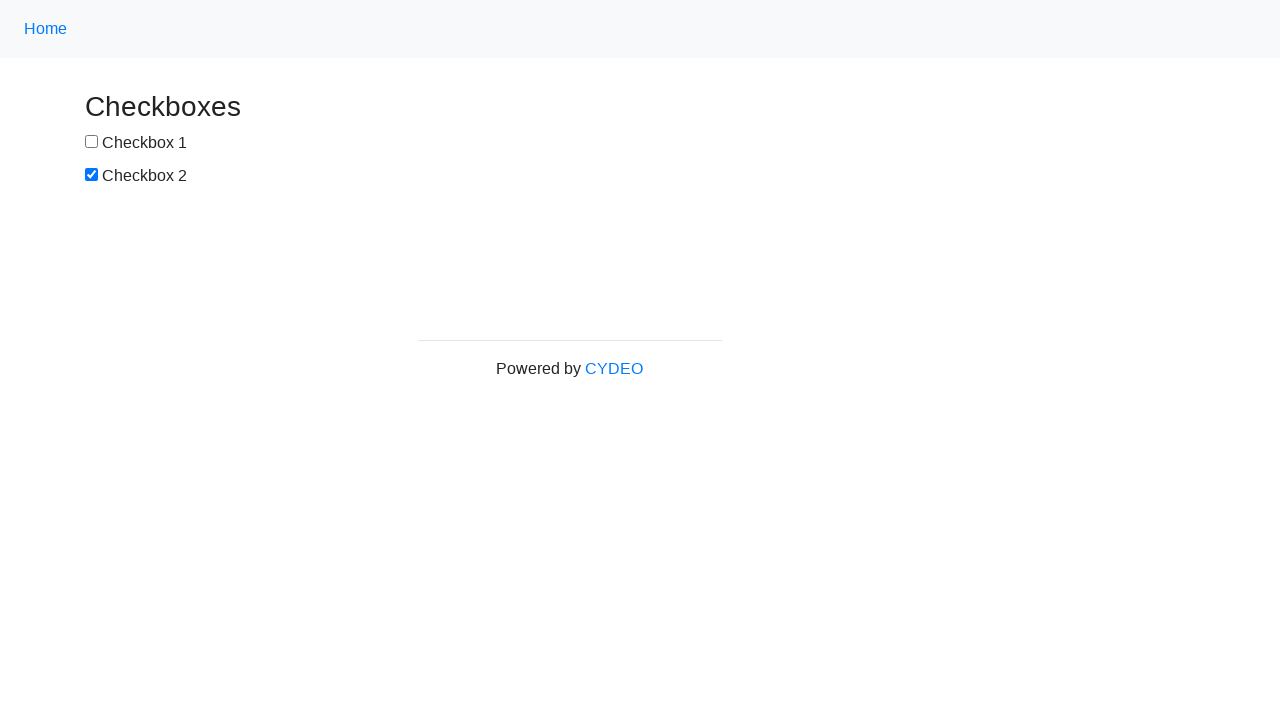

Clicked on Checkbox 1 (box1) at (92, 142) on #box1
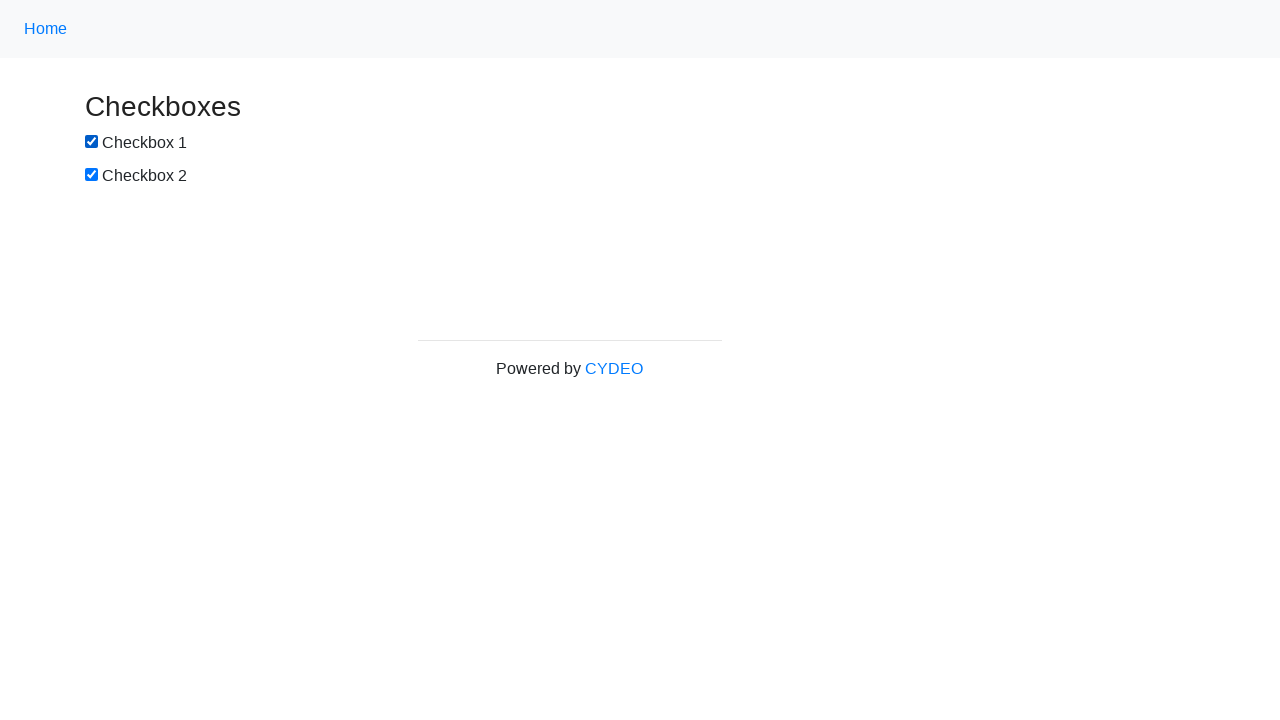

Waited 1000ms for state change
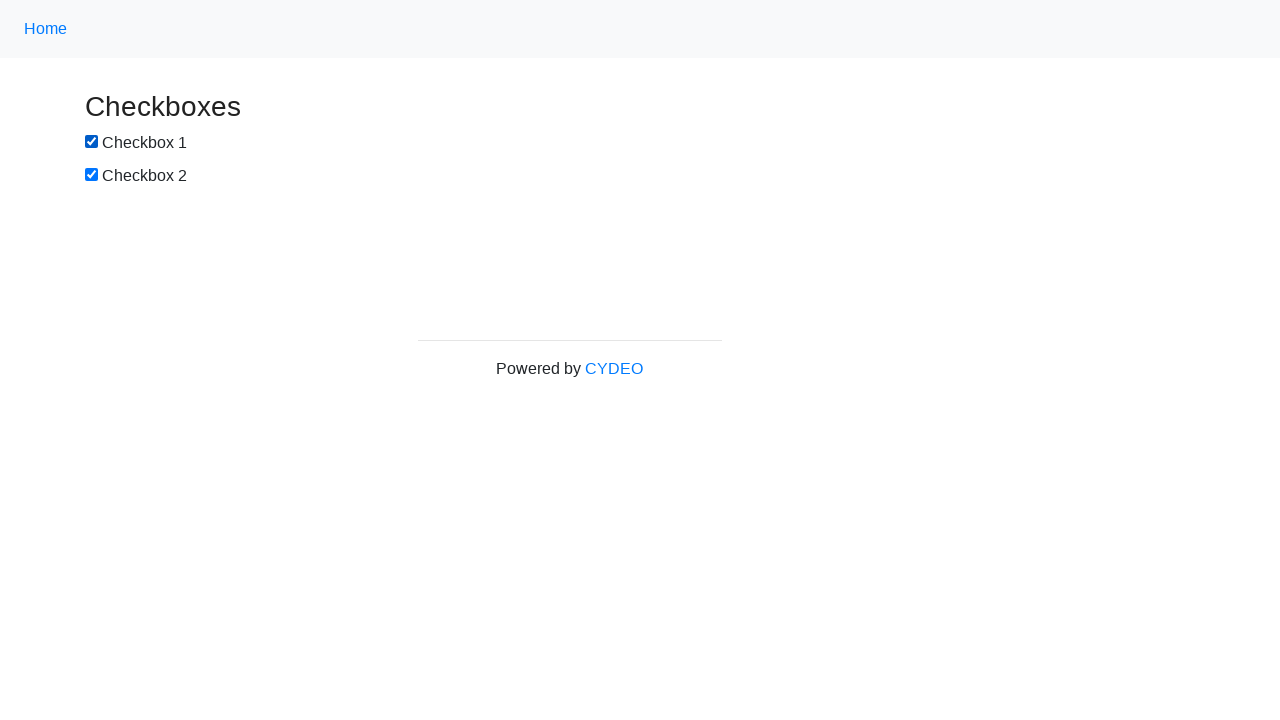

Verified Checkbox 1 is now checked
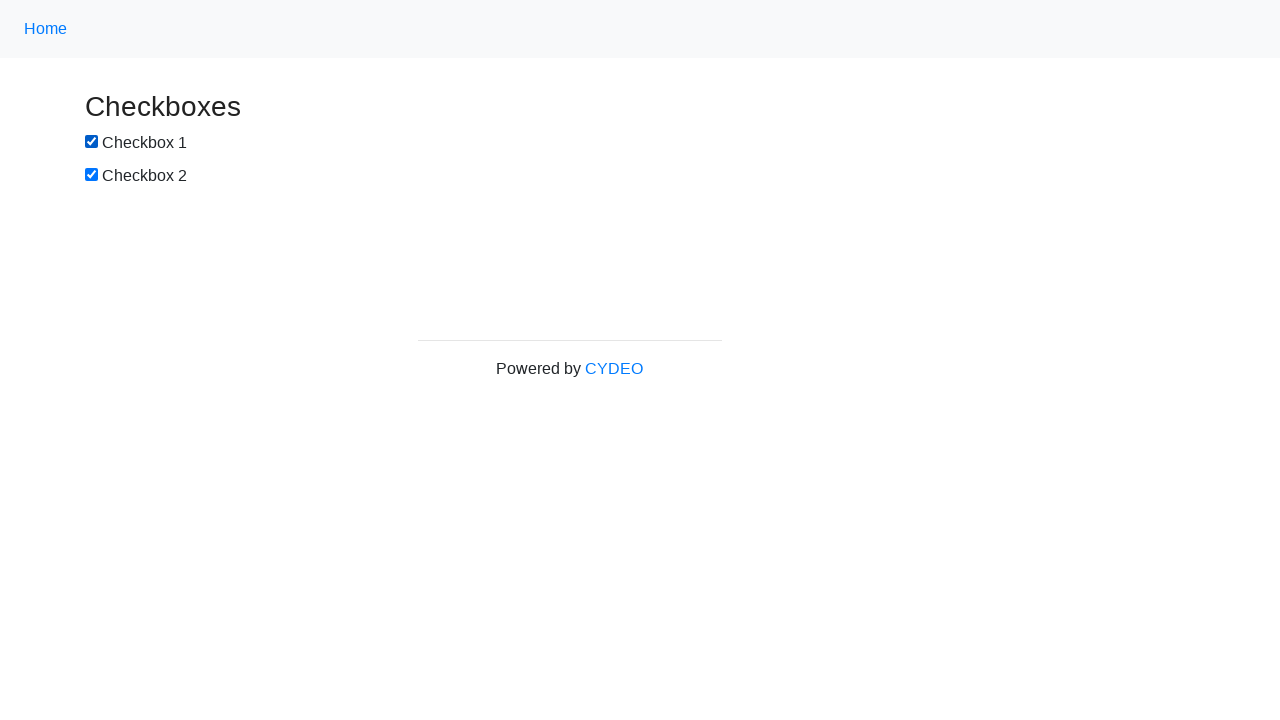

Clicked on Checkbox 2 (box2) at (92, 175) on #box2
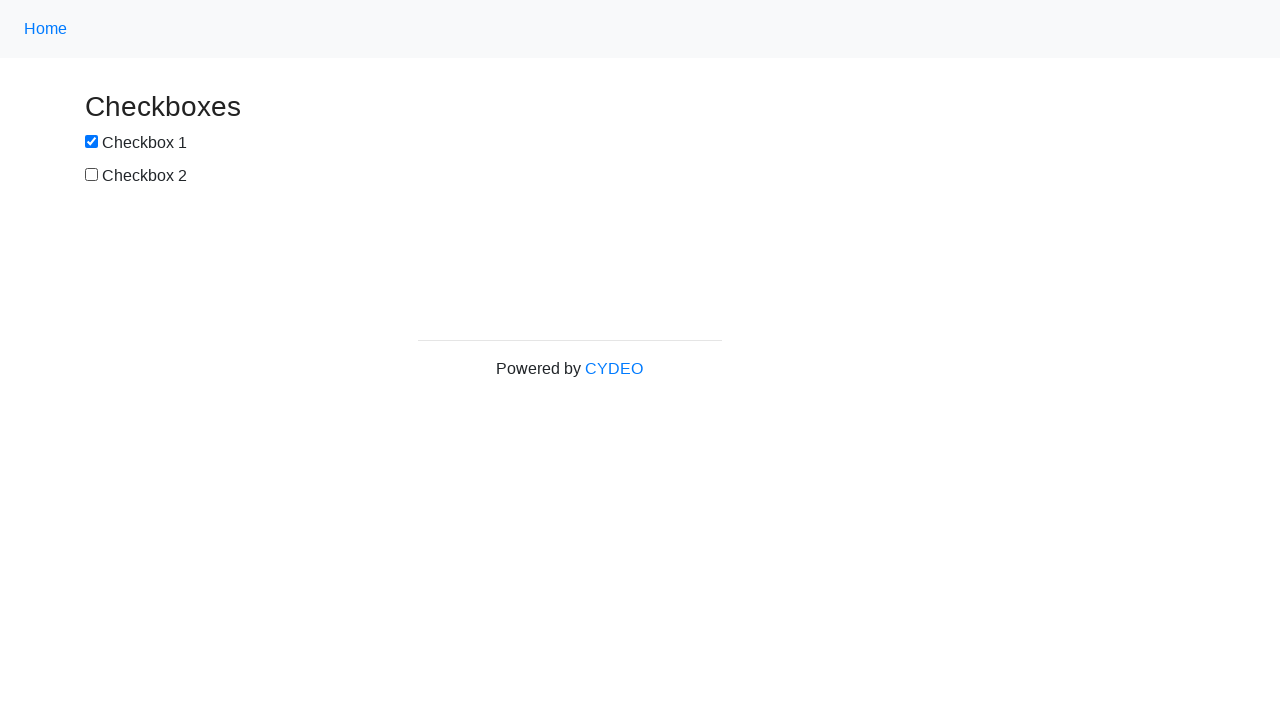

Verified Checkbox 2 is now unchecked
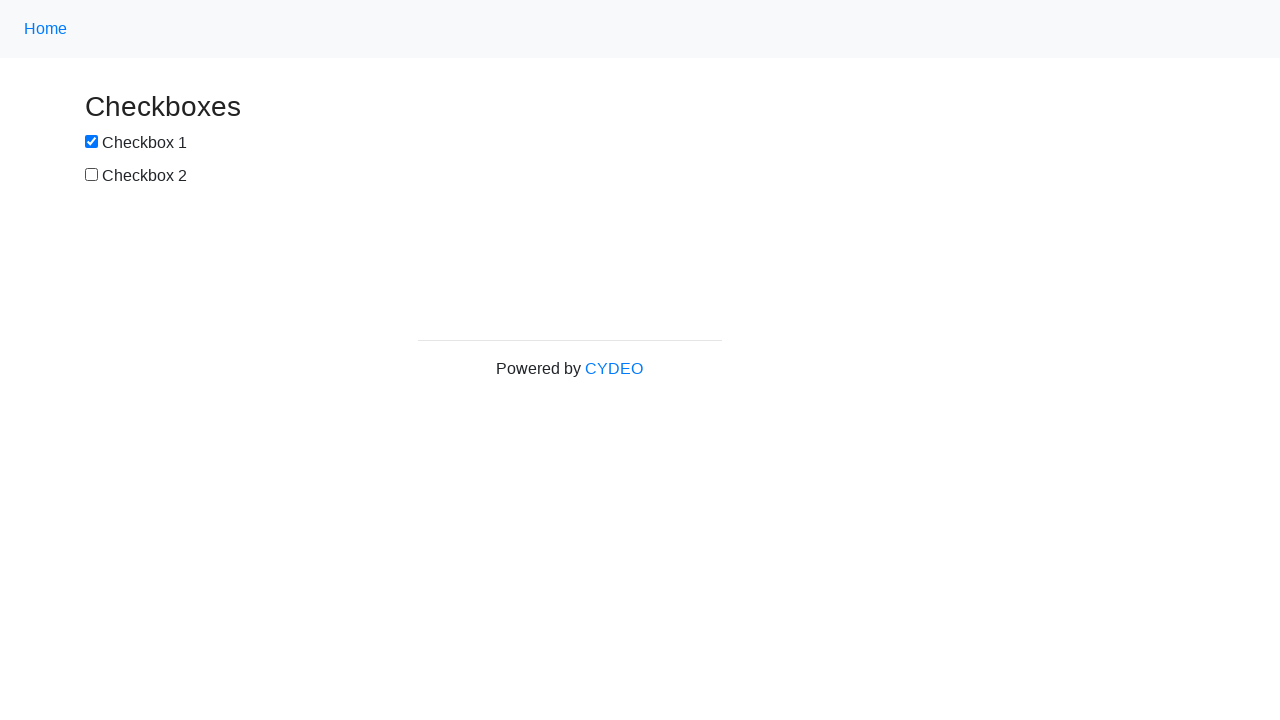

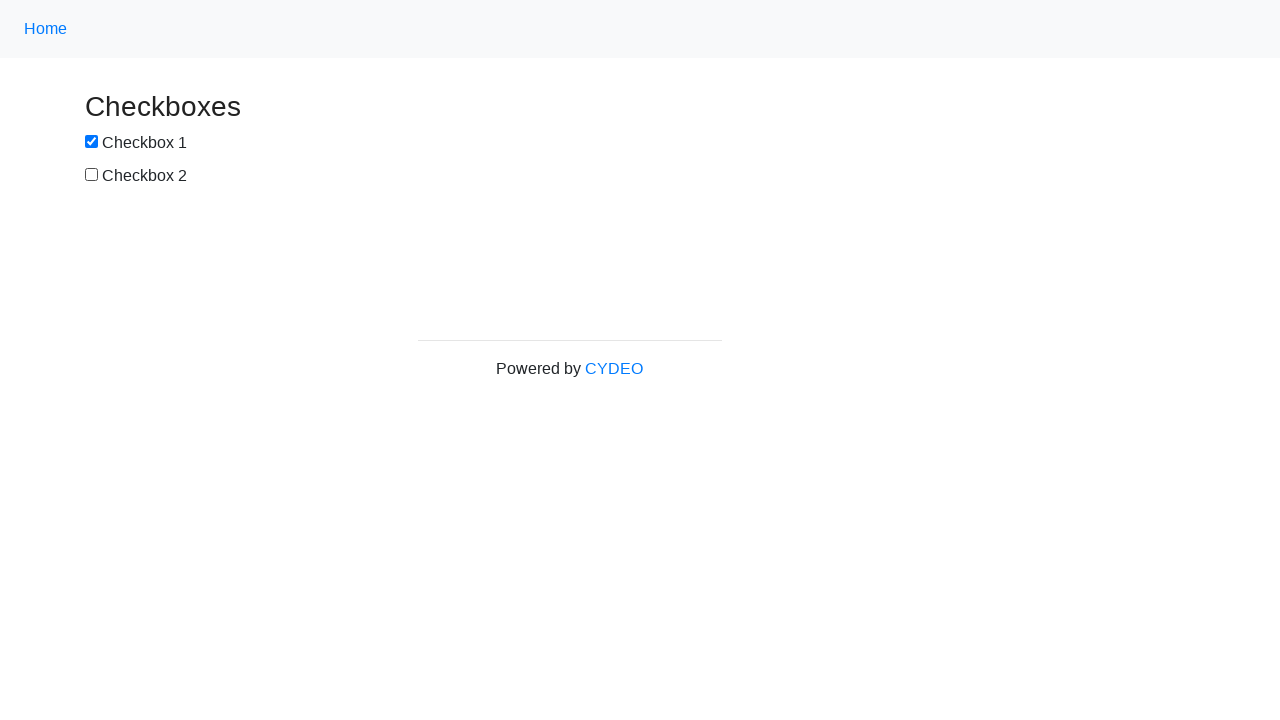